Opens YouTube homepage and maximizes the browser window. This is a basic browser launch verification test.

Starting URL: https://www.youtube.com/

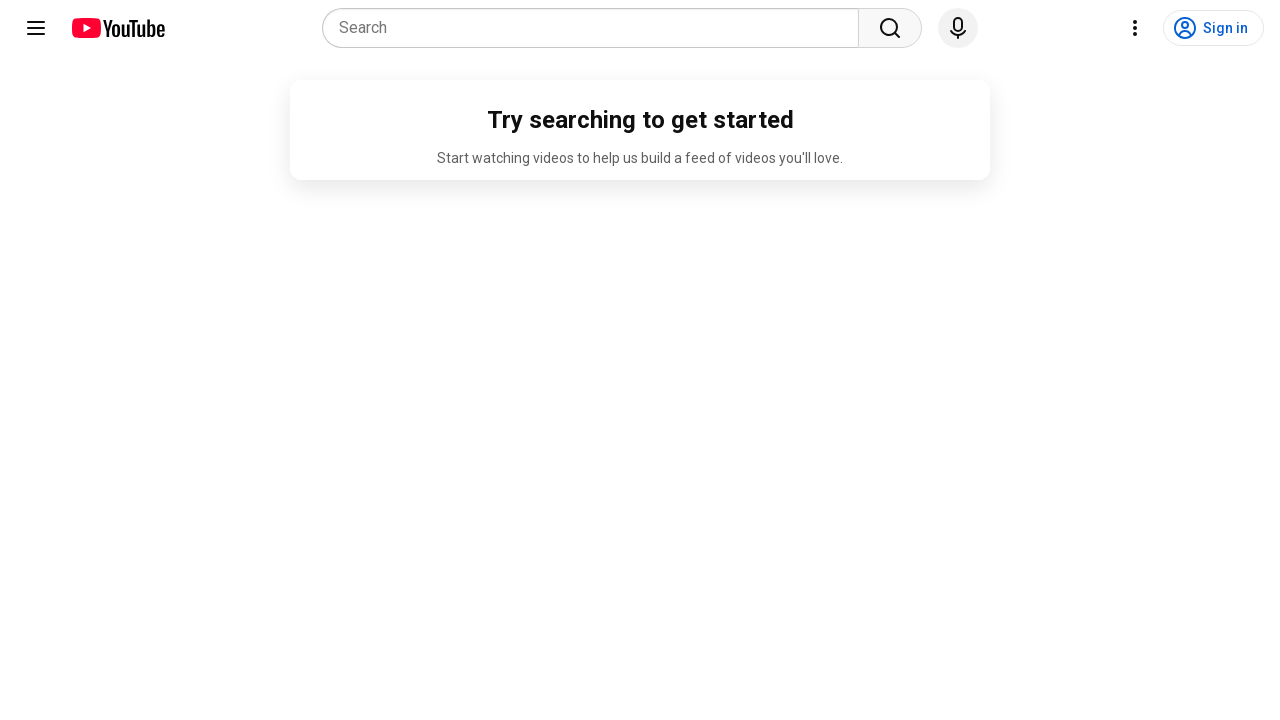

Set viewport size to 1920x1080 to maximize browser window
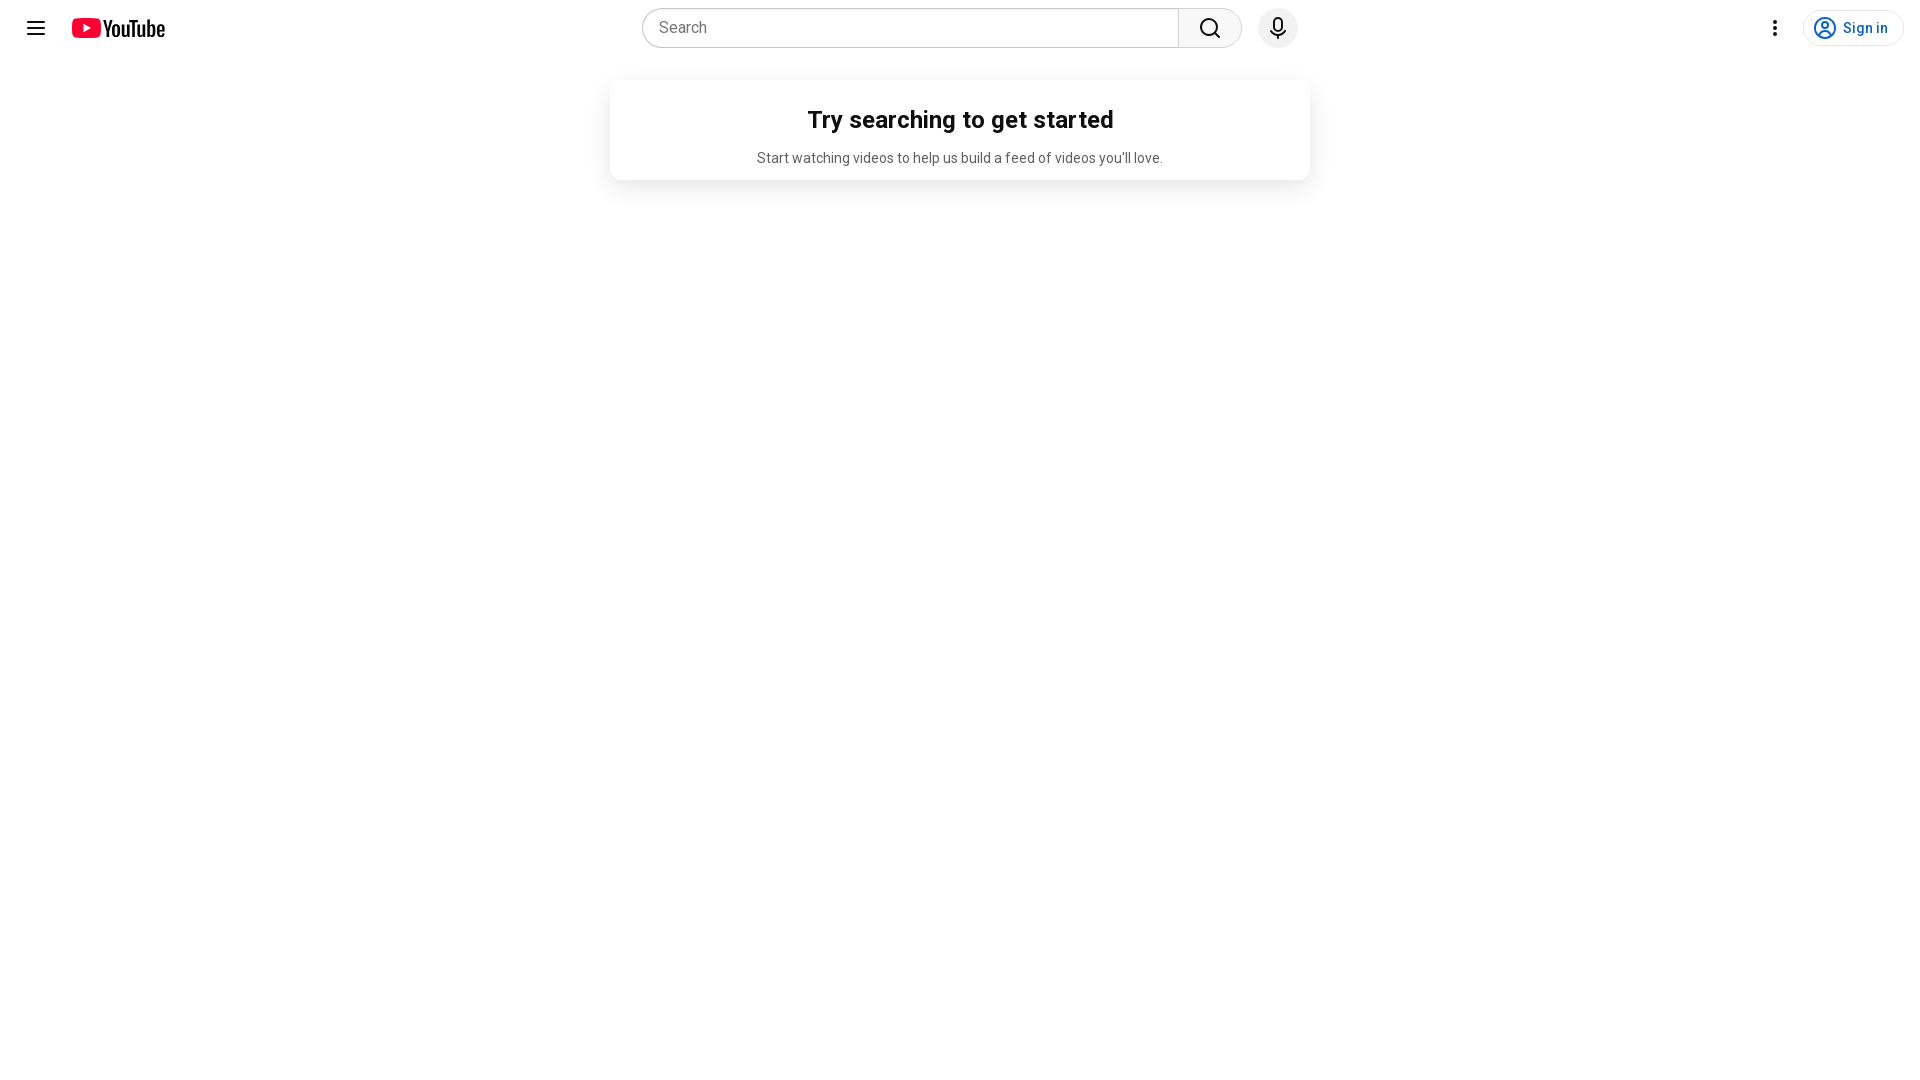

YouTube homepage loaded - DOM content ready
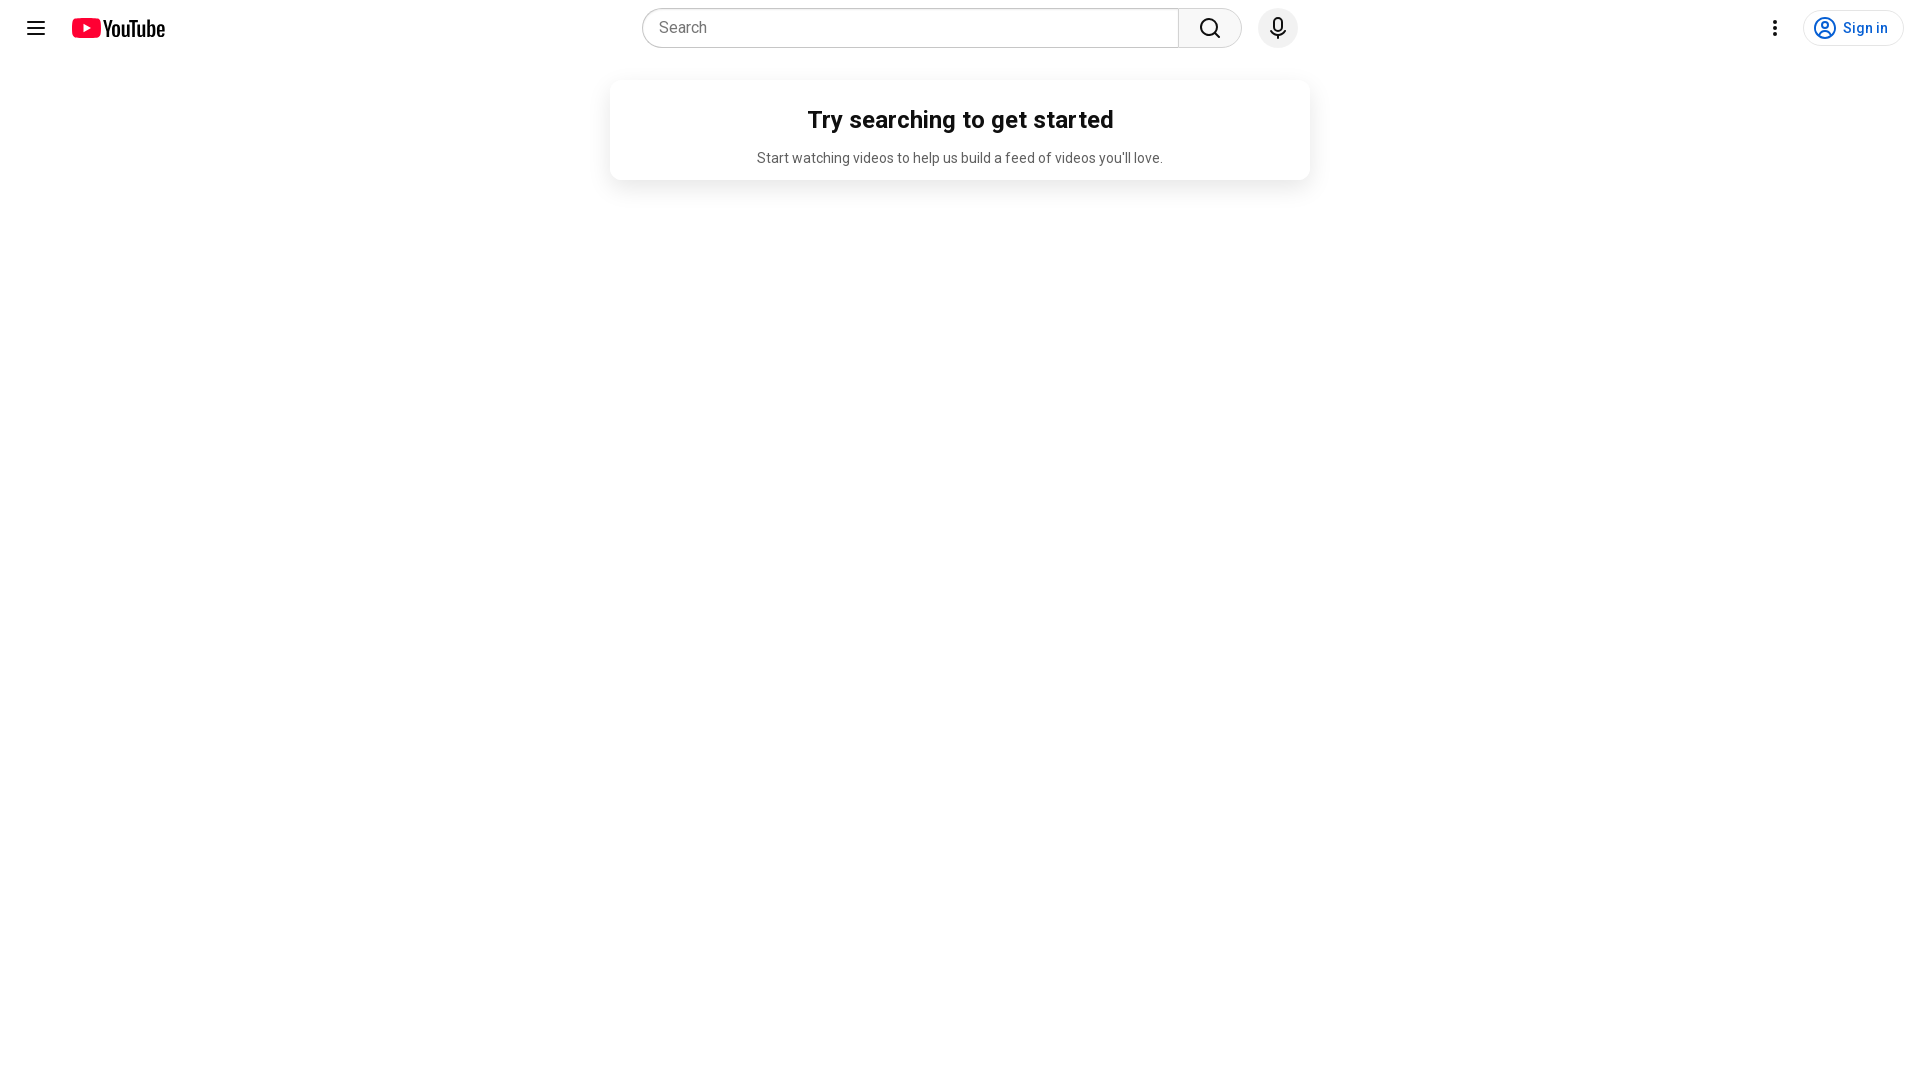

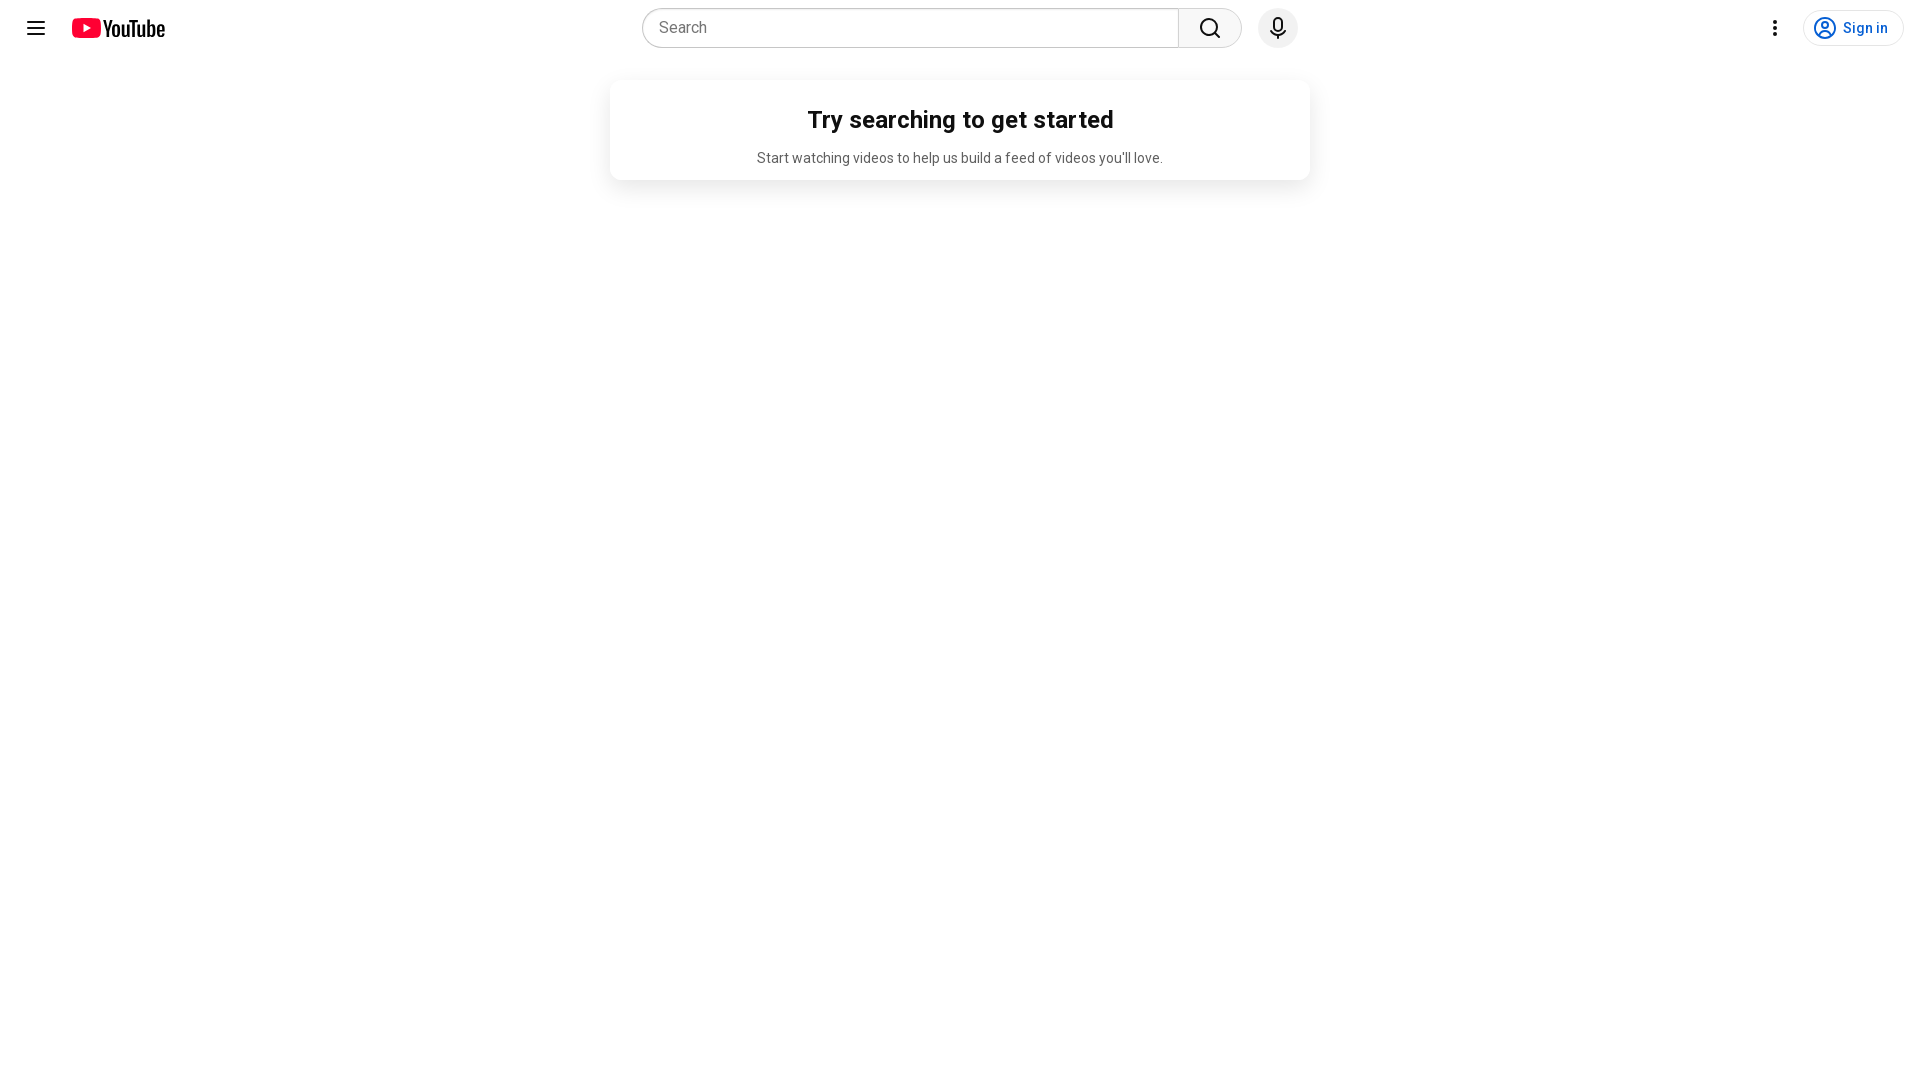